Tests browser navigation commands by navigating between two websites using back, forward, and refresh functions

Starting URL: http://omayo.blogspot.com/

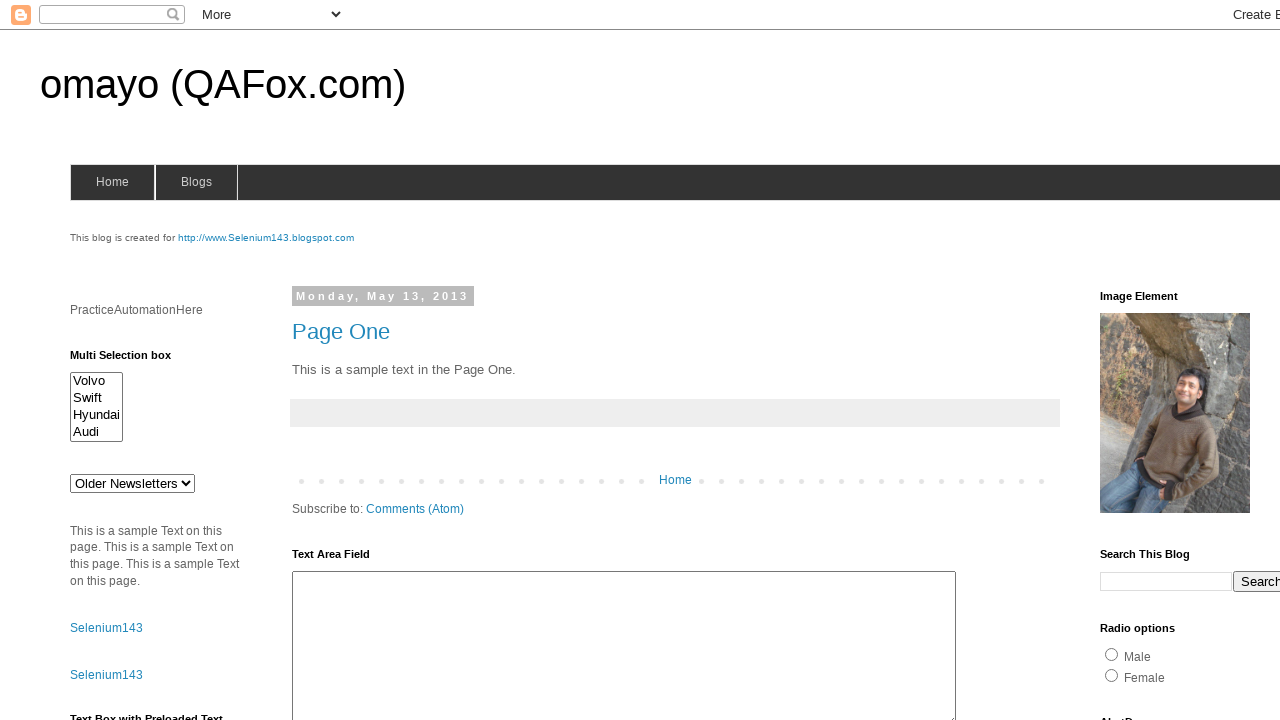

Navigated to MakeMyTrip website
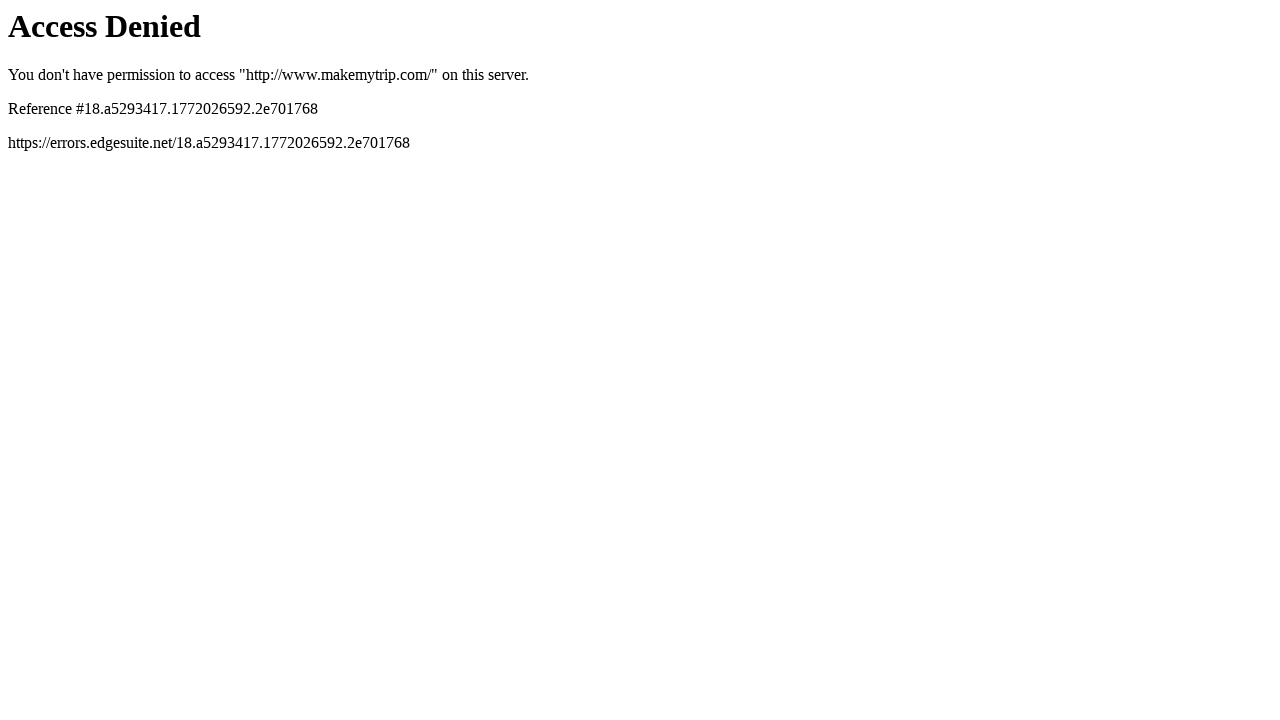

Waited 5 seconds for MakeMyTrip page to load
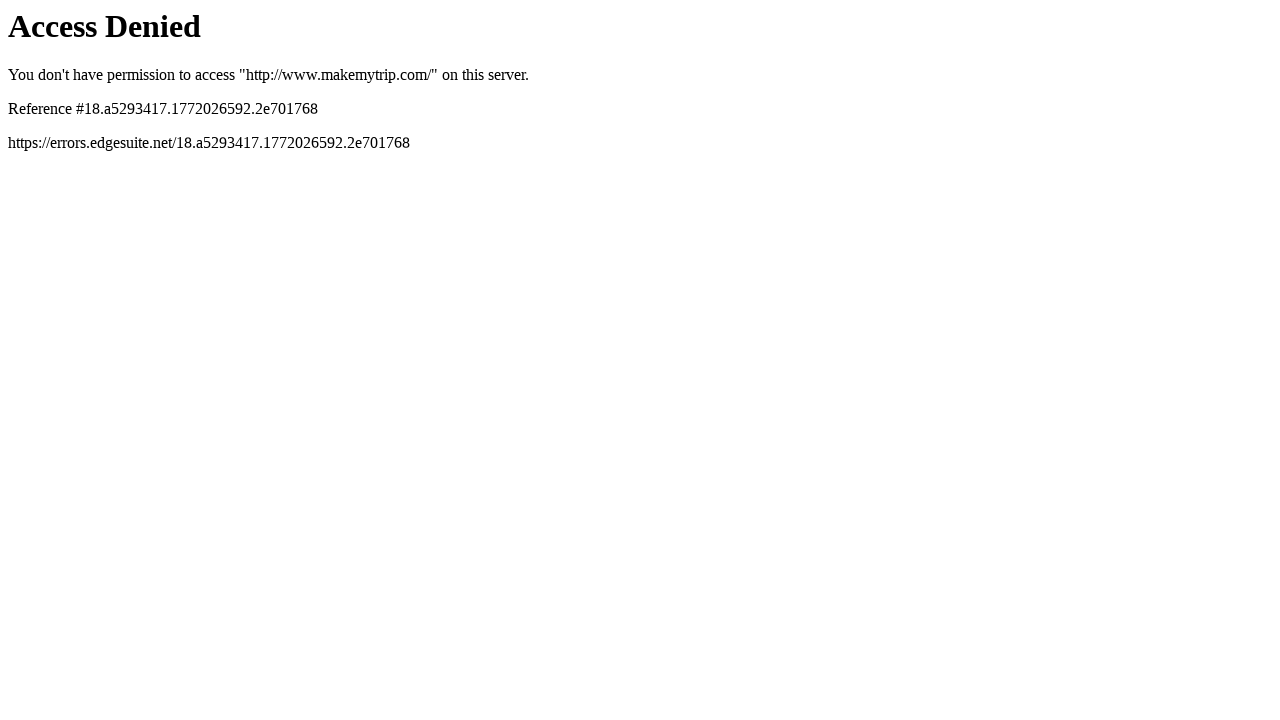

Navigated back to previous page (Omayo Blogspot)
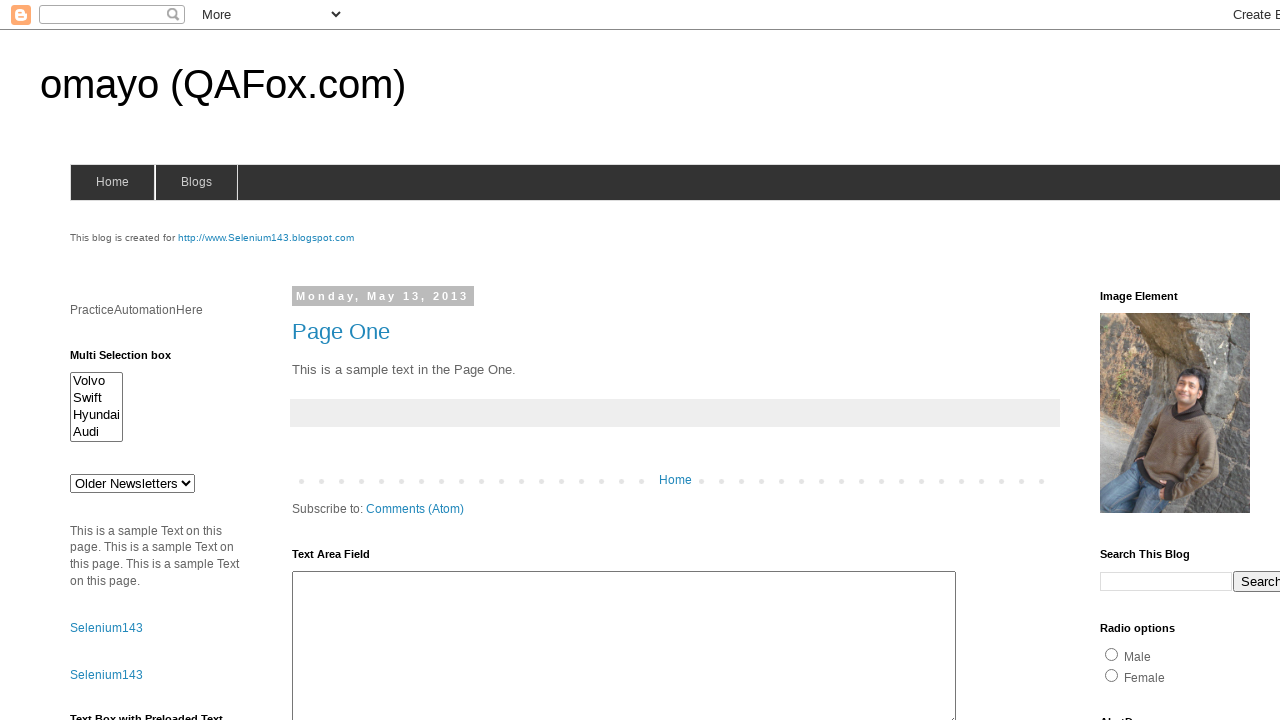

Waited 5 seconds for Omayo Blogspot page to load
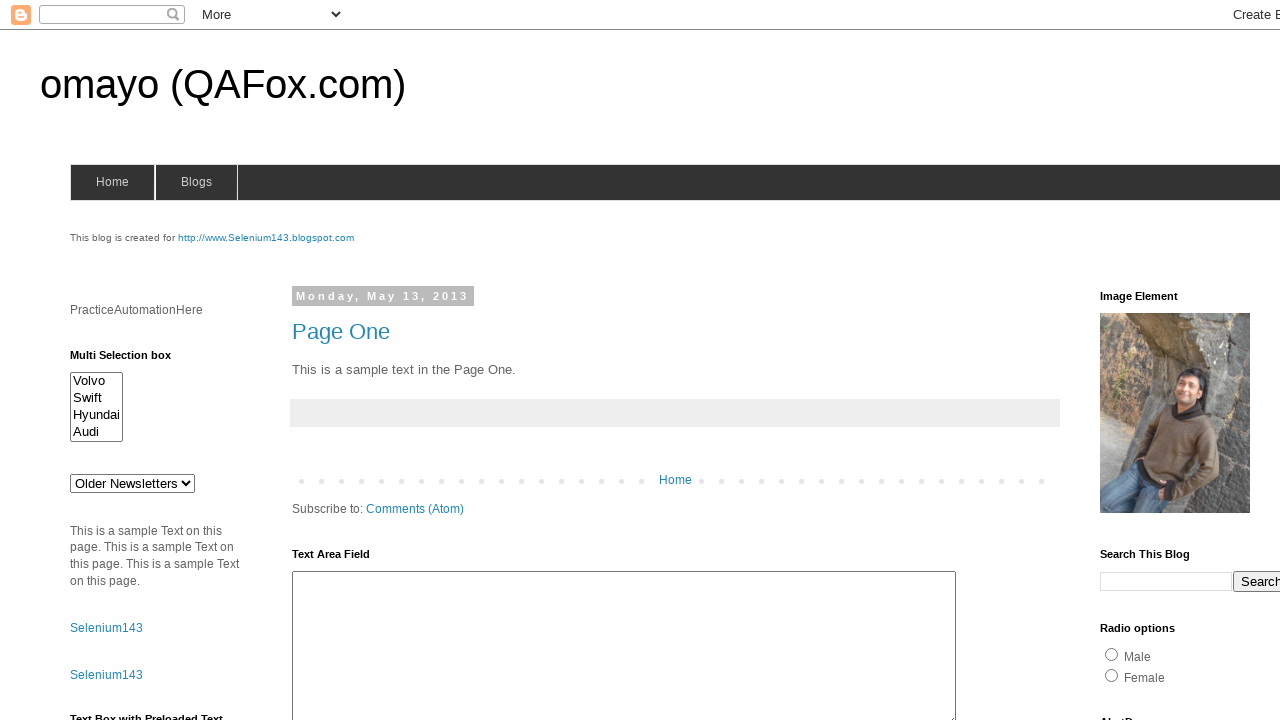

Navigated forward to MakeMyTrip website
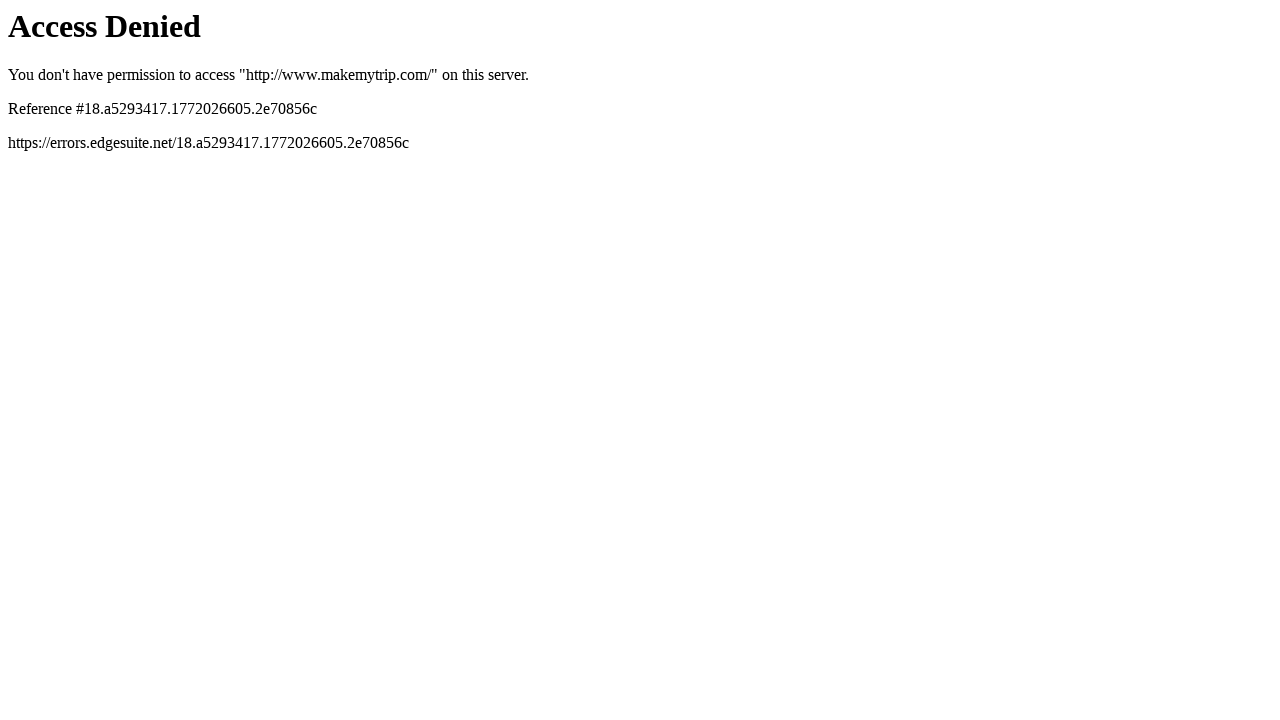

Refreshed the current page
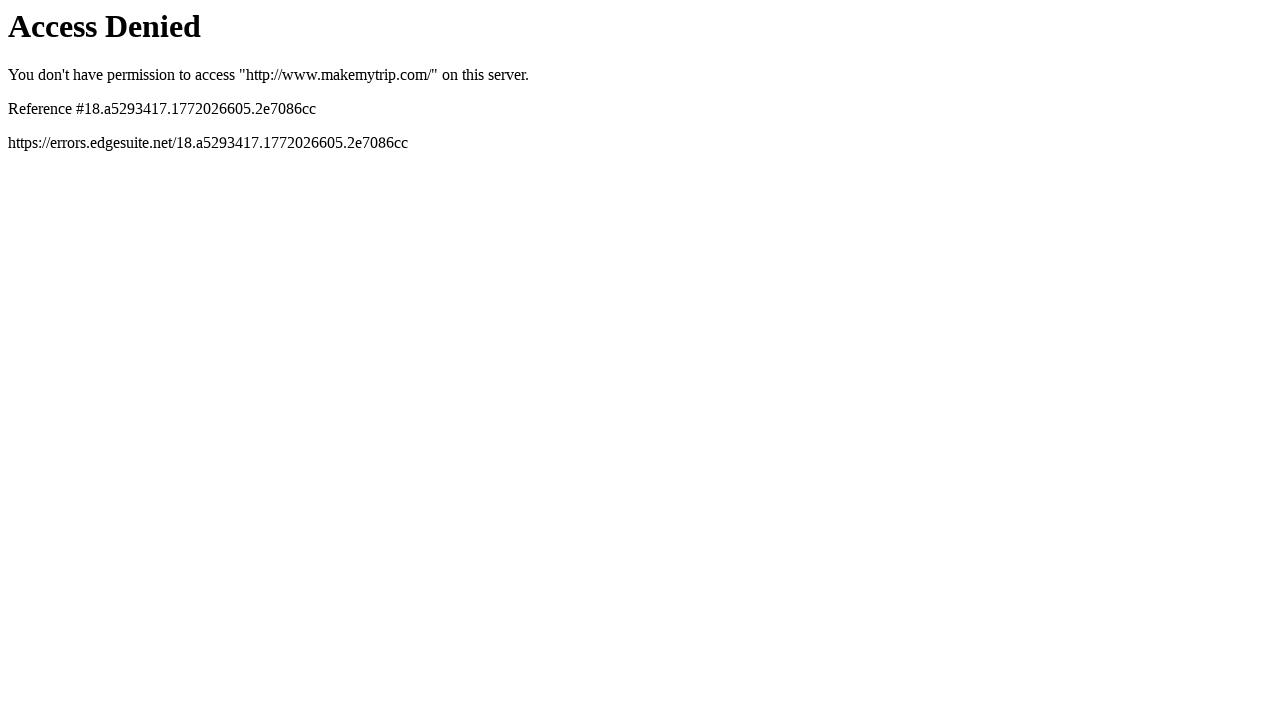

Waited 5 seconds for page to reload
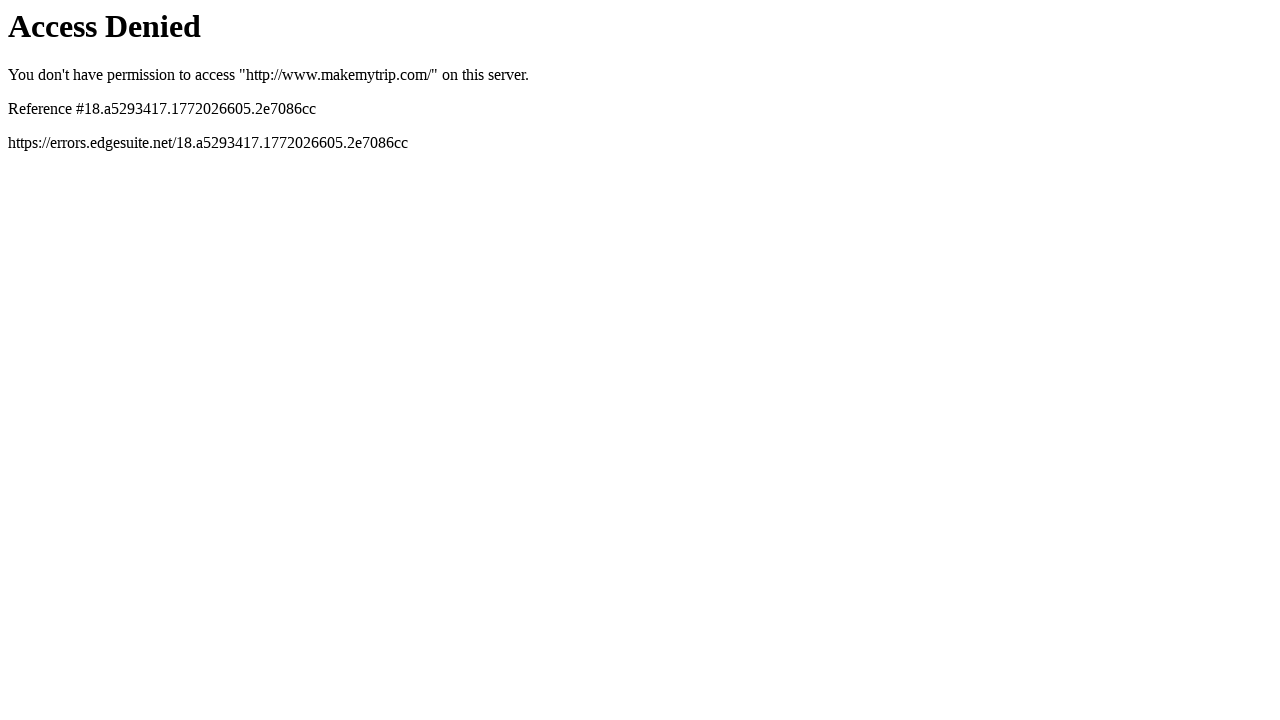

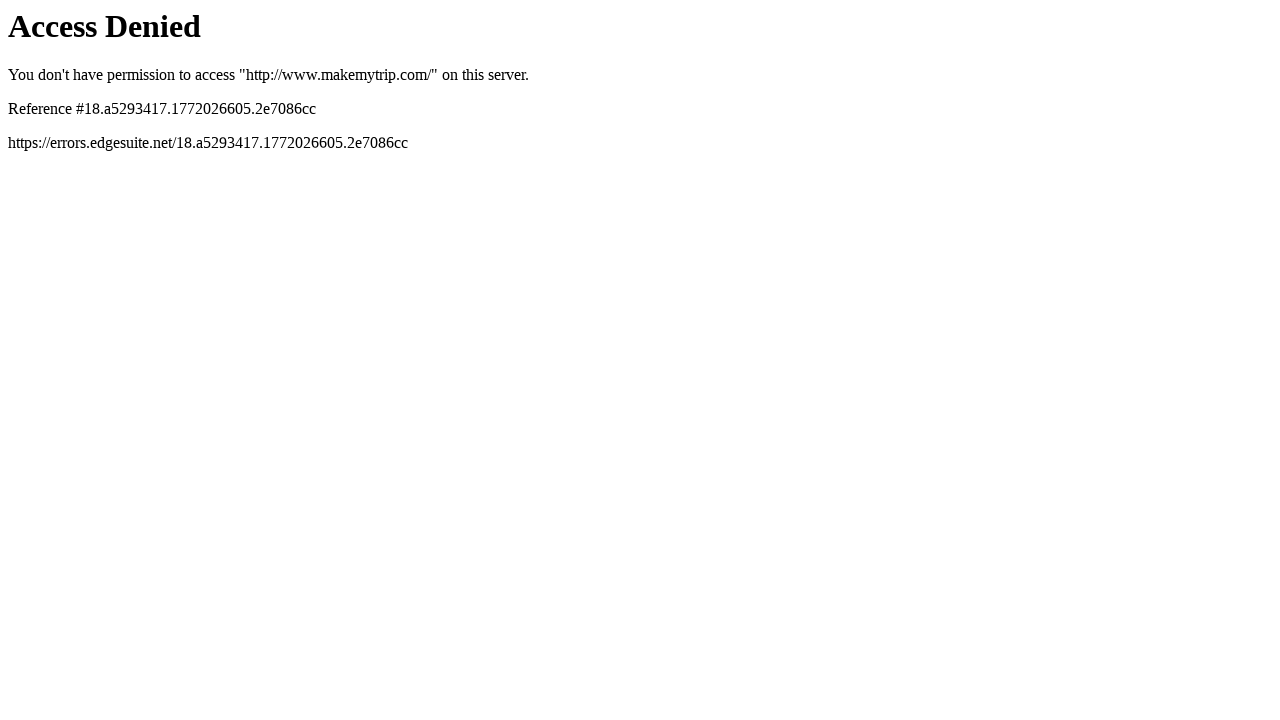